Tests a slow calculator web application by setting a delay, performing an addition operation (7 + 8), and verifying the result equals 15

Starting URL: https://bonigarcia.dev/selenium-webdriver-java/slow-calculator.html

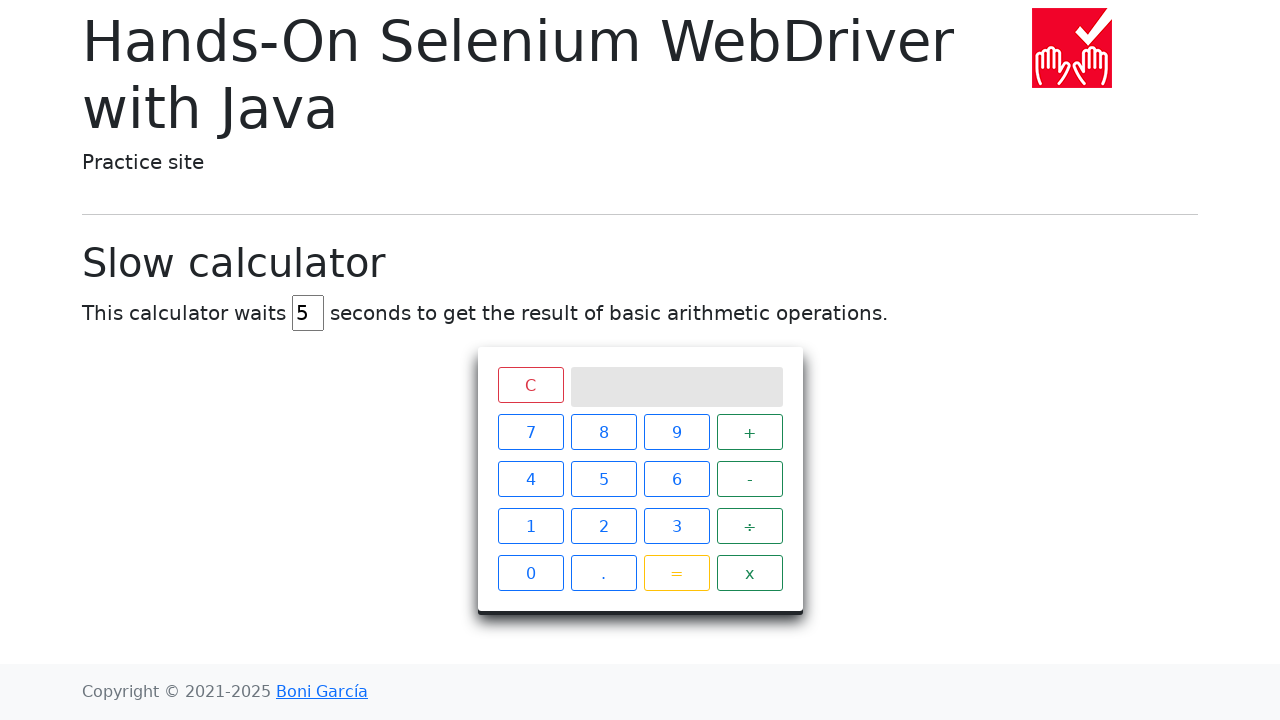

Cleared the delay input field on input#delay
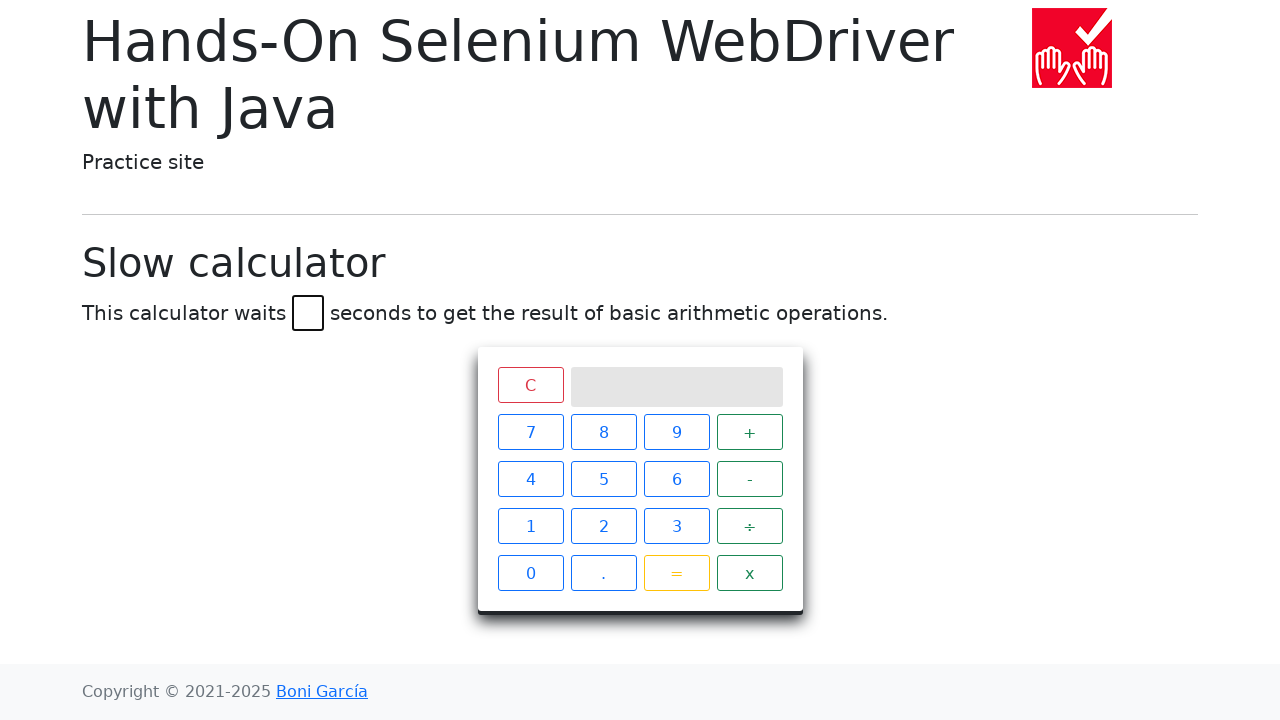

Set delay to 45 seconds on input#delay
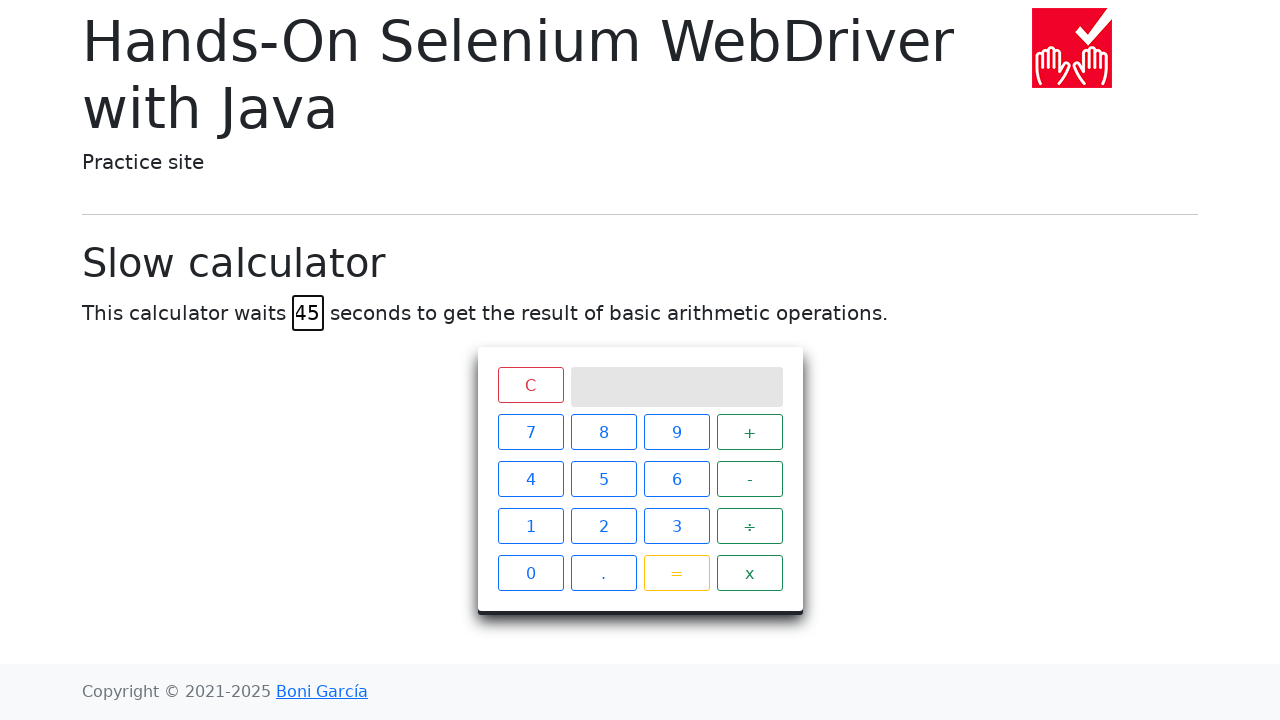

Clicked number 7 at (530, 432) on span.btn:has-text('7')
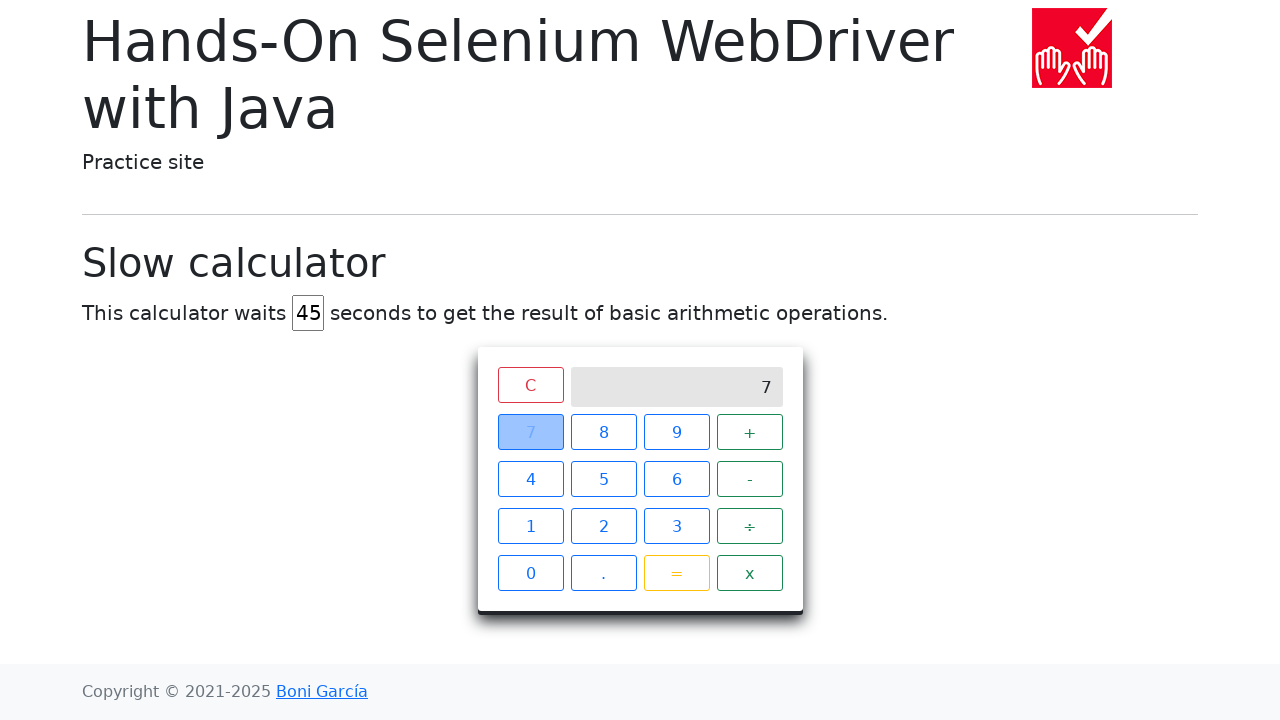

Clicked the plus operator at (750, 432) on span.operator:has-text('+')
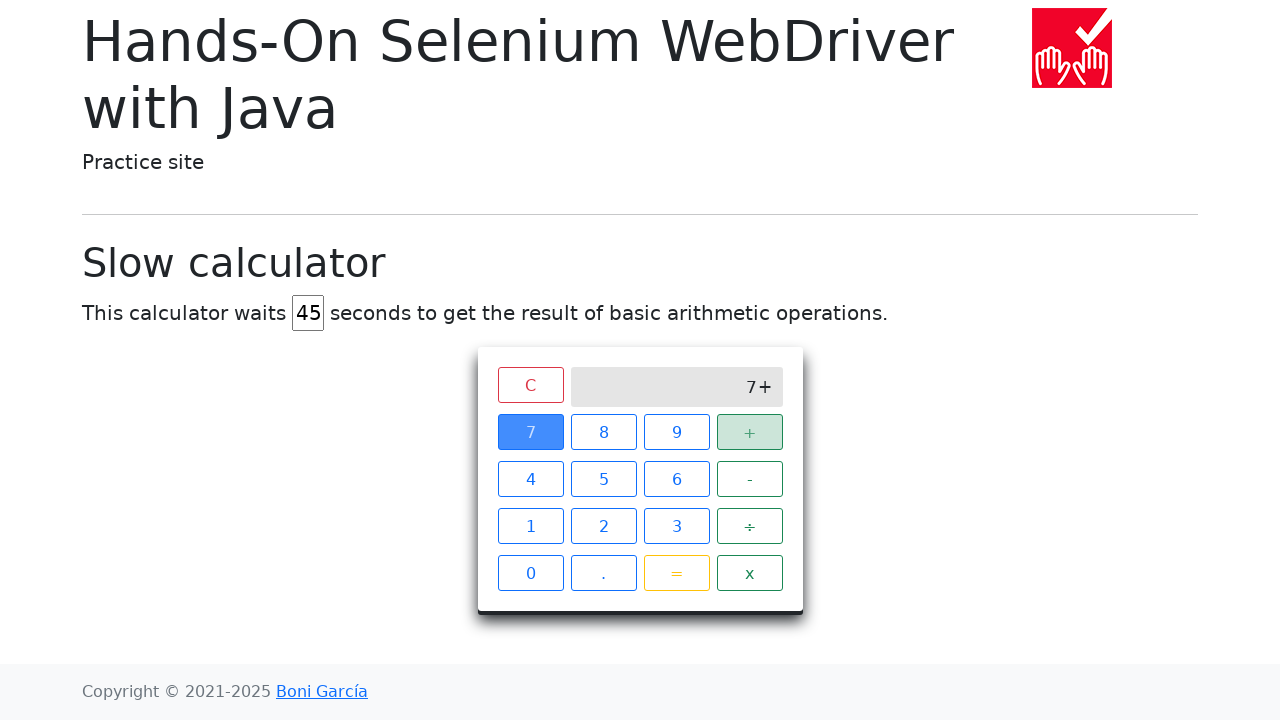

Clicked number 8 at (604, 432) on span.btn:has-text('8')
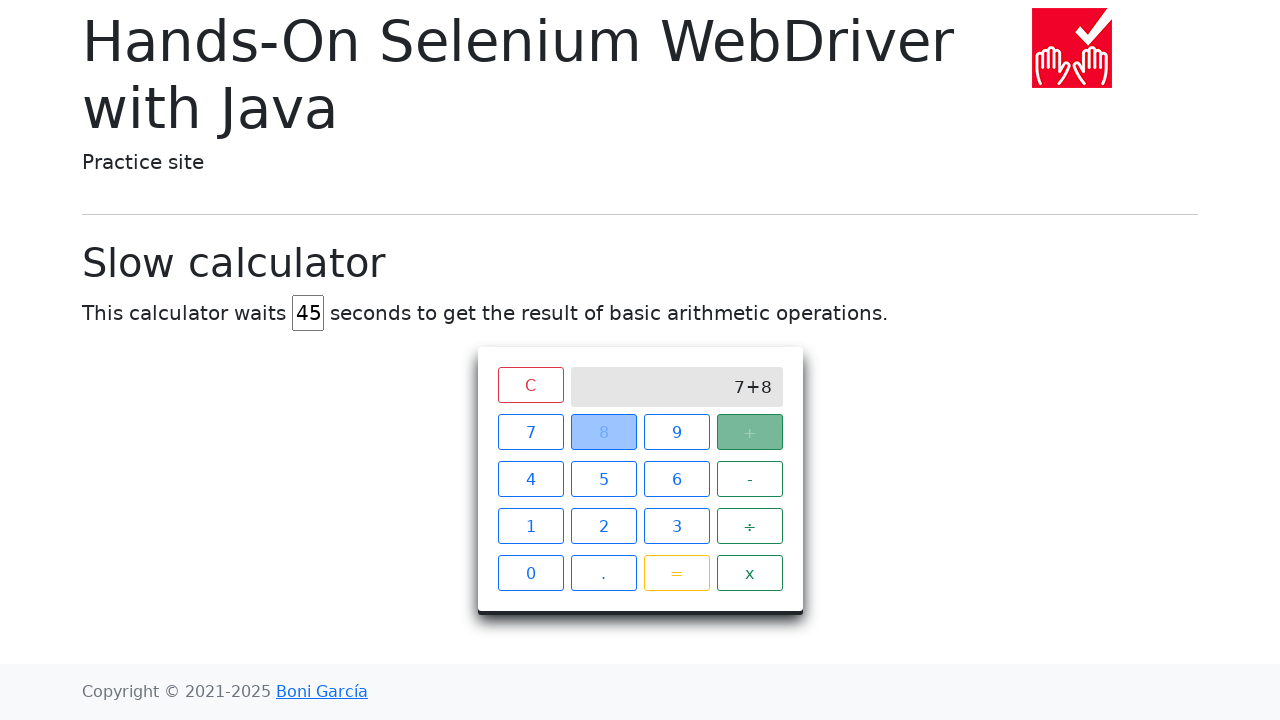

Clicked equals button at (676, 573) on span.btn:has-text('=')
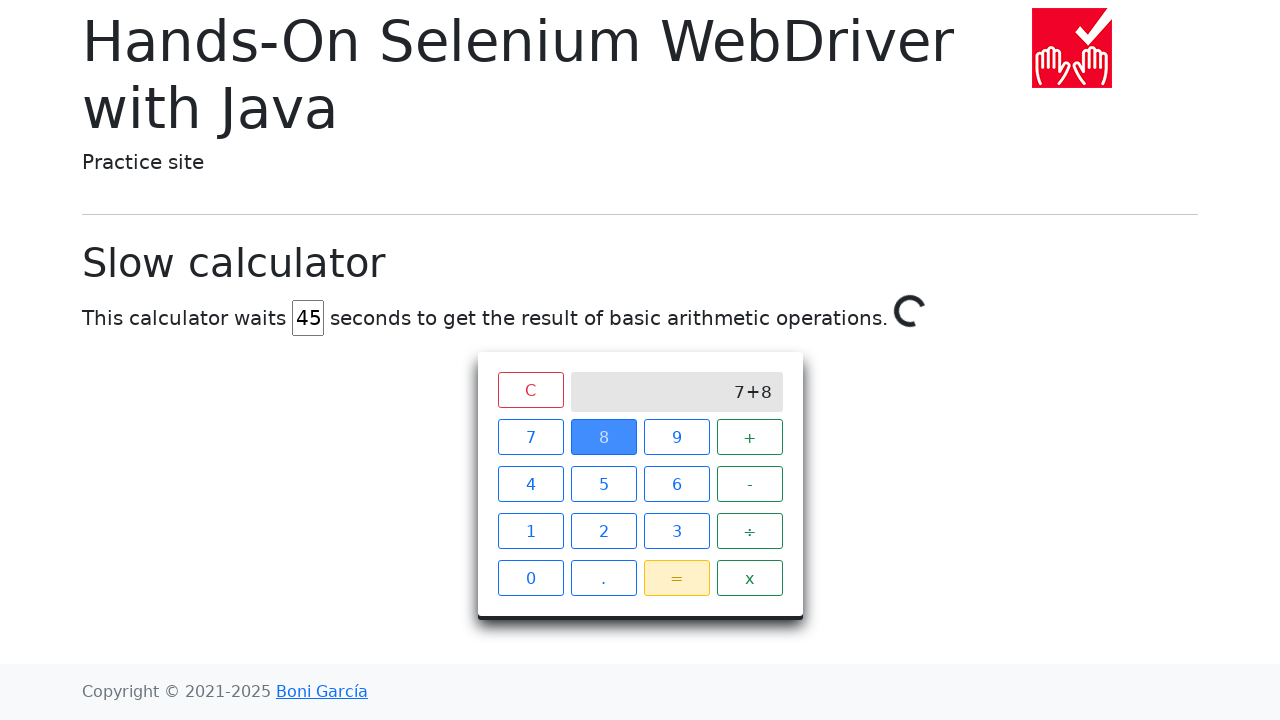

Result 15 appeared on calculator screen
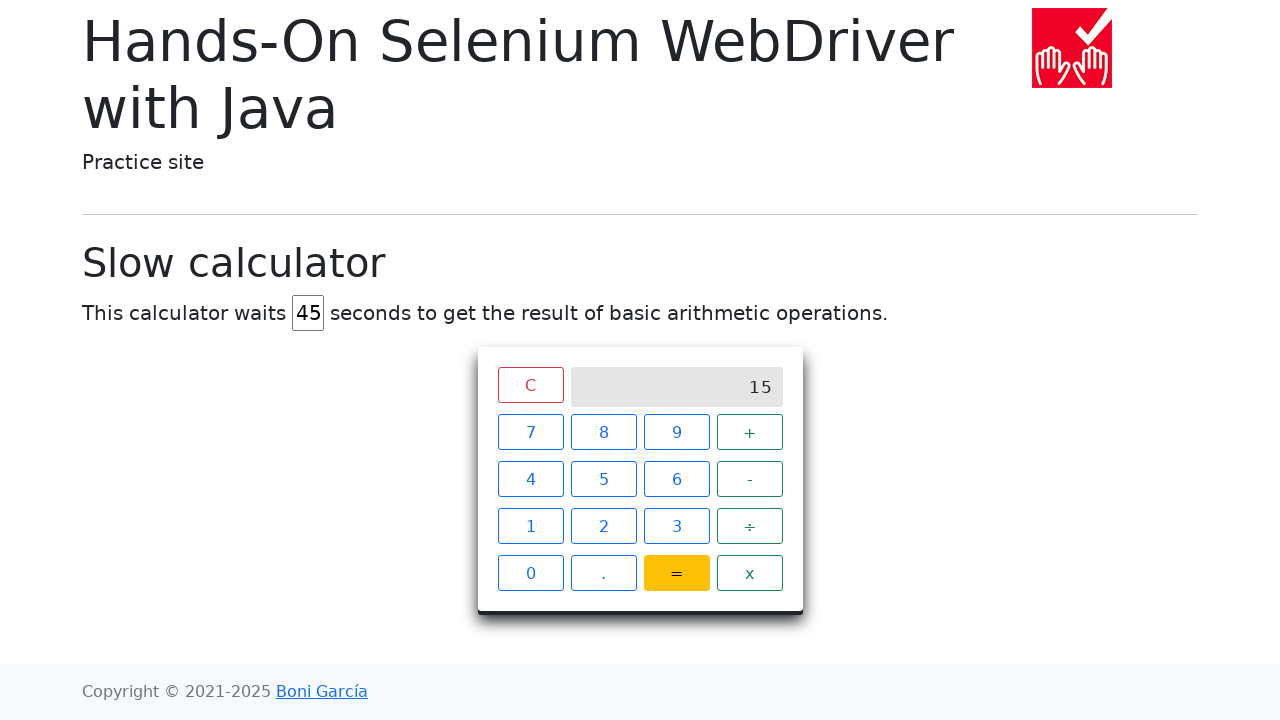

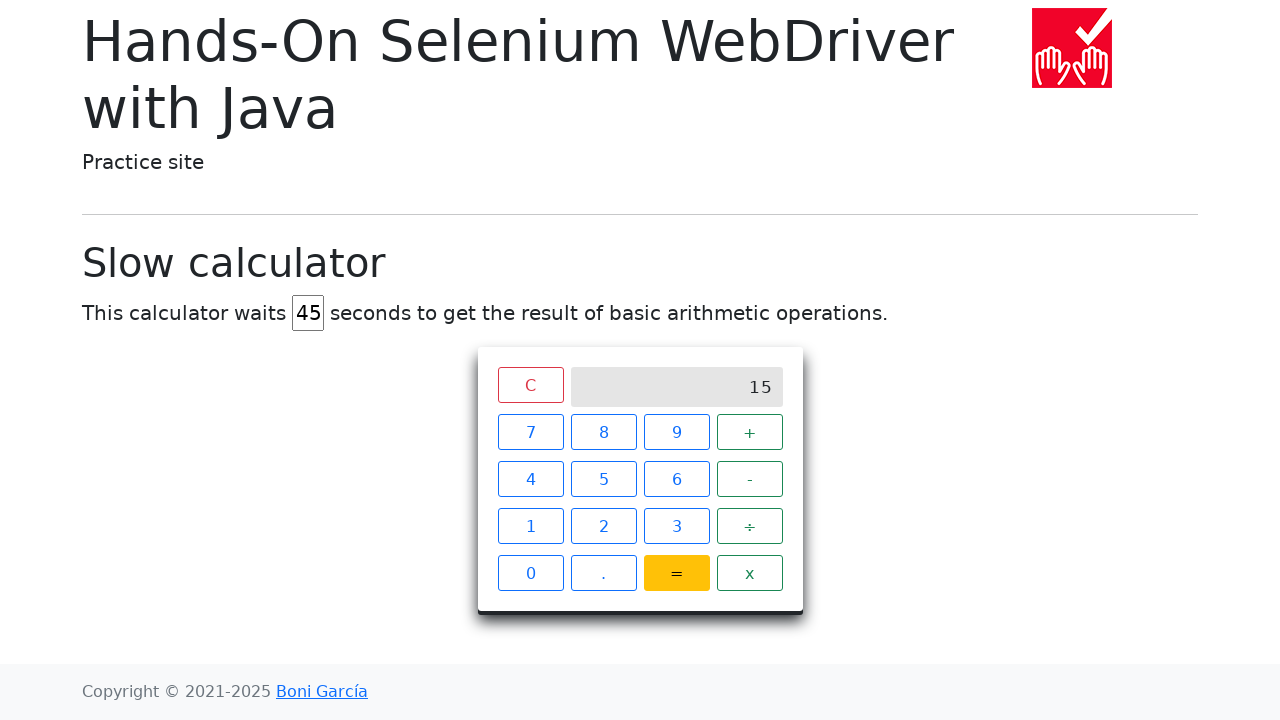